Tests date picker by directly filling a date input field with a specific date value

Starting URL: https://www.lambdatest.com/selenium-playground/bootstrap-date-picker-demo

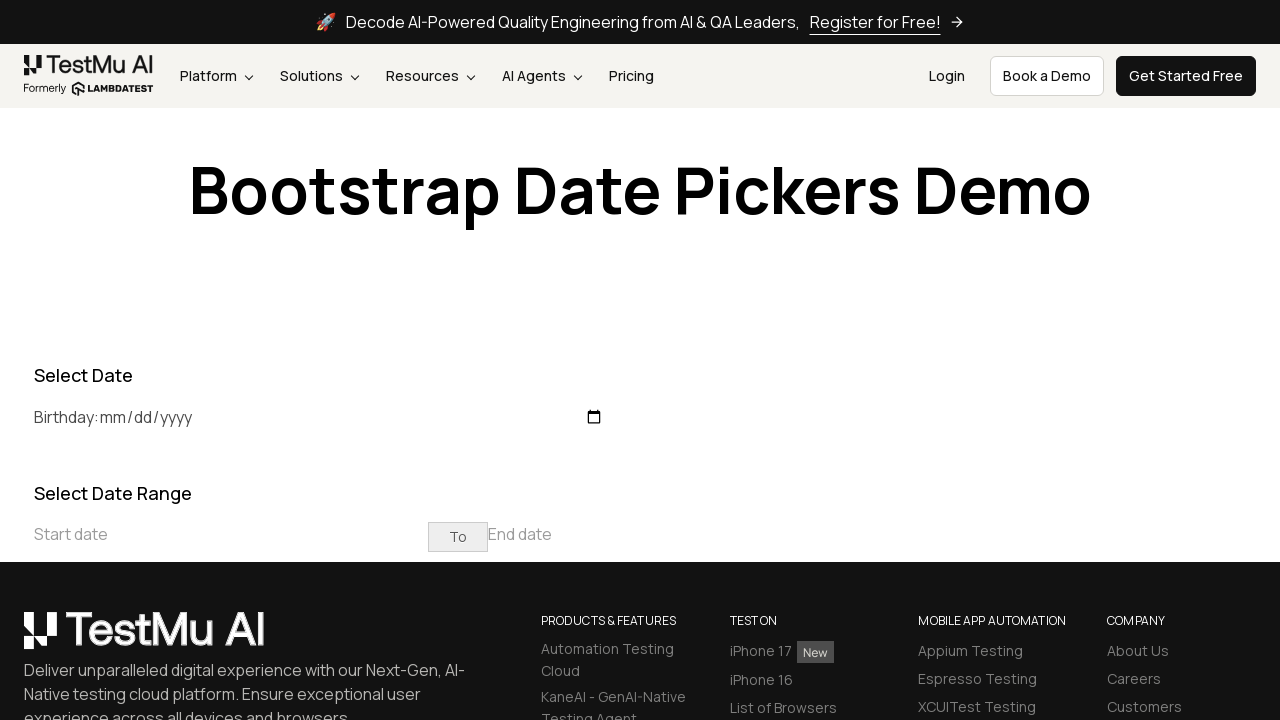

Filled birthday date field with 2025-04-14 on #birthday
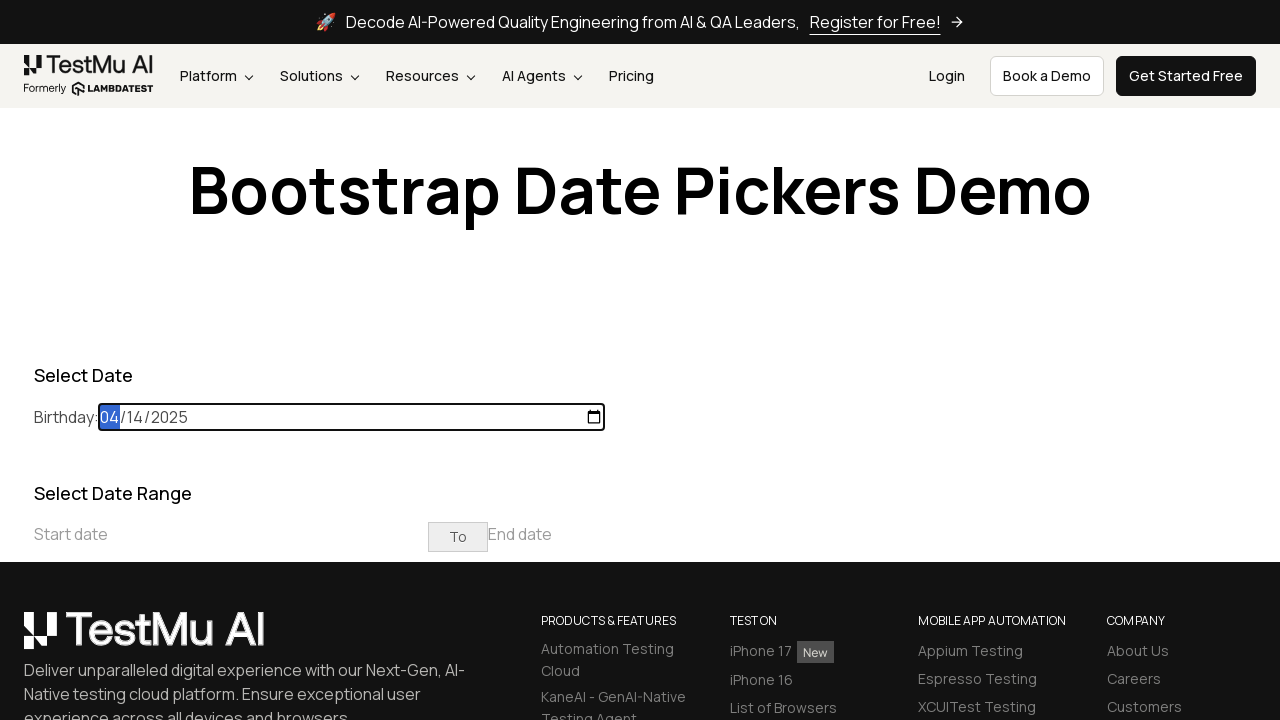

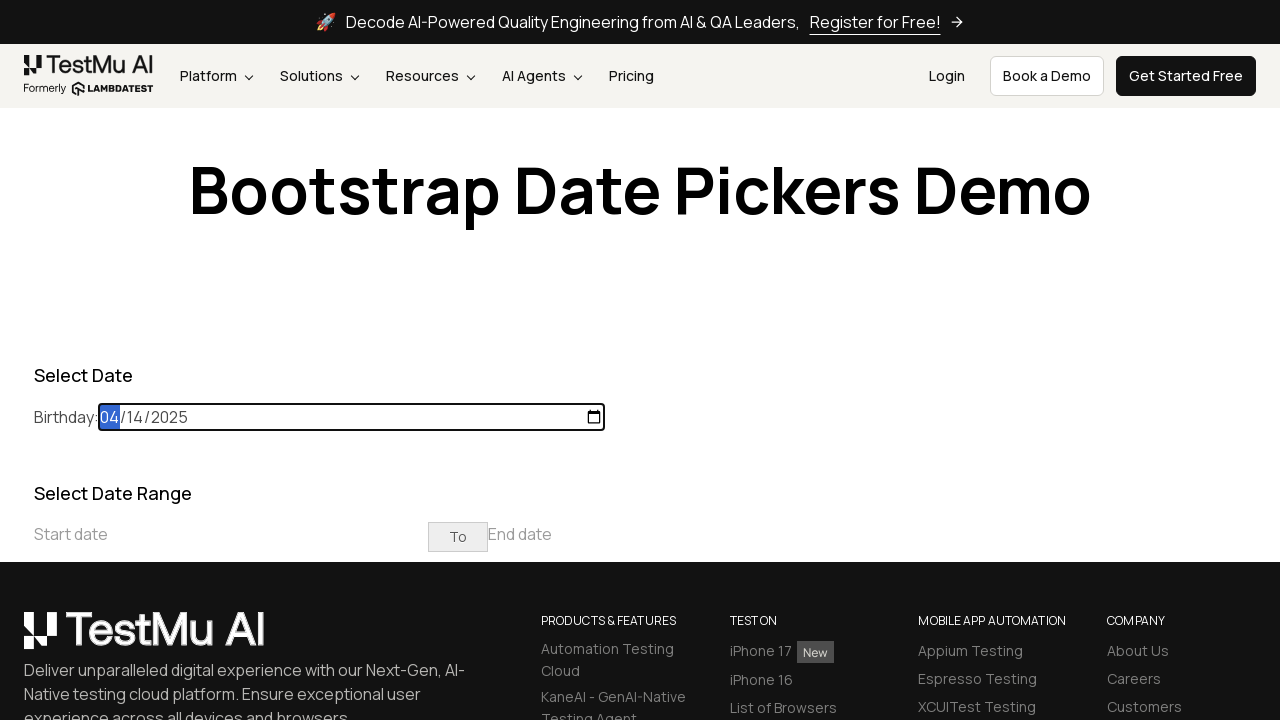